Tests JavaScript confirm box handling by clicking a button that triggers a confirm dialog and accepting it

Starting URL: http://softwaretesting-guru.blogspot.in/p/blog-page.html

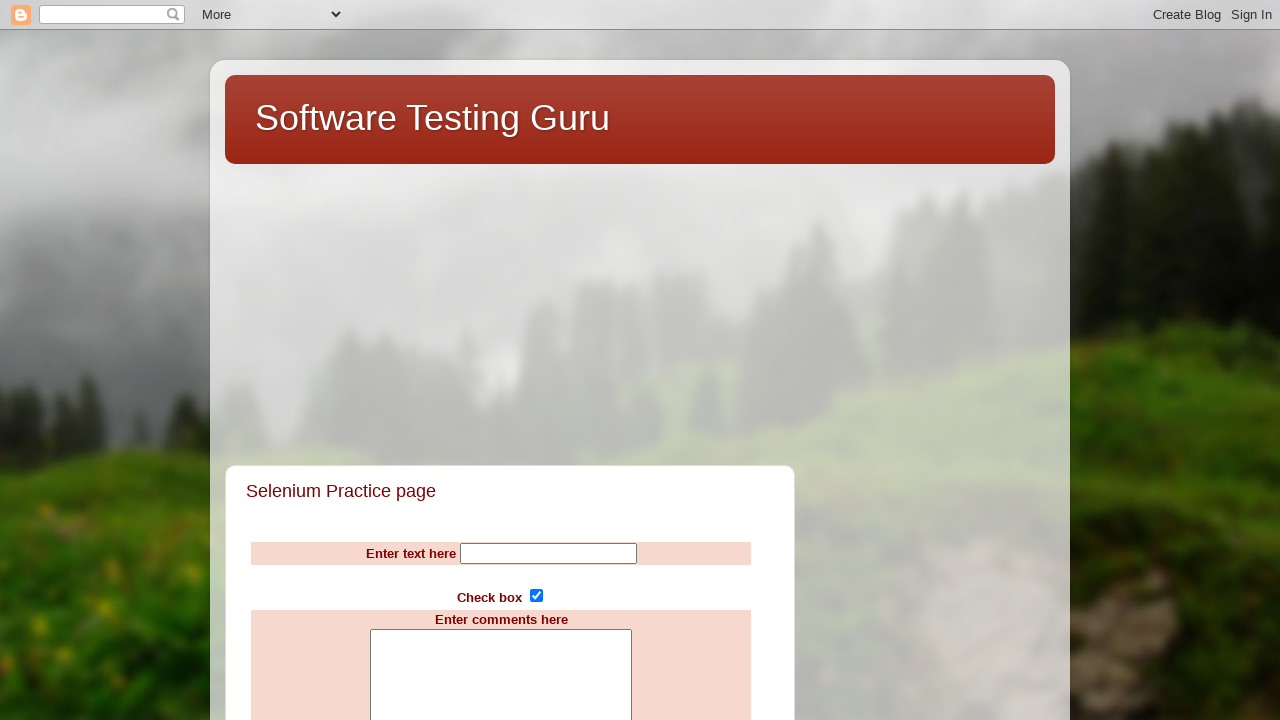

Set up dialog handler to accept confirm box
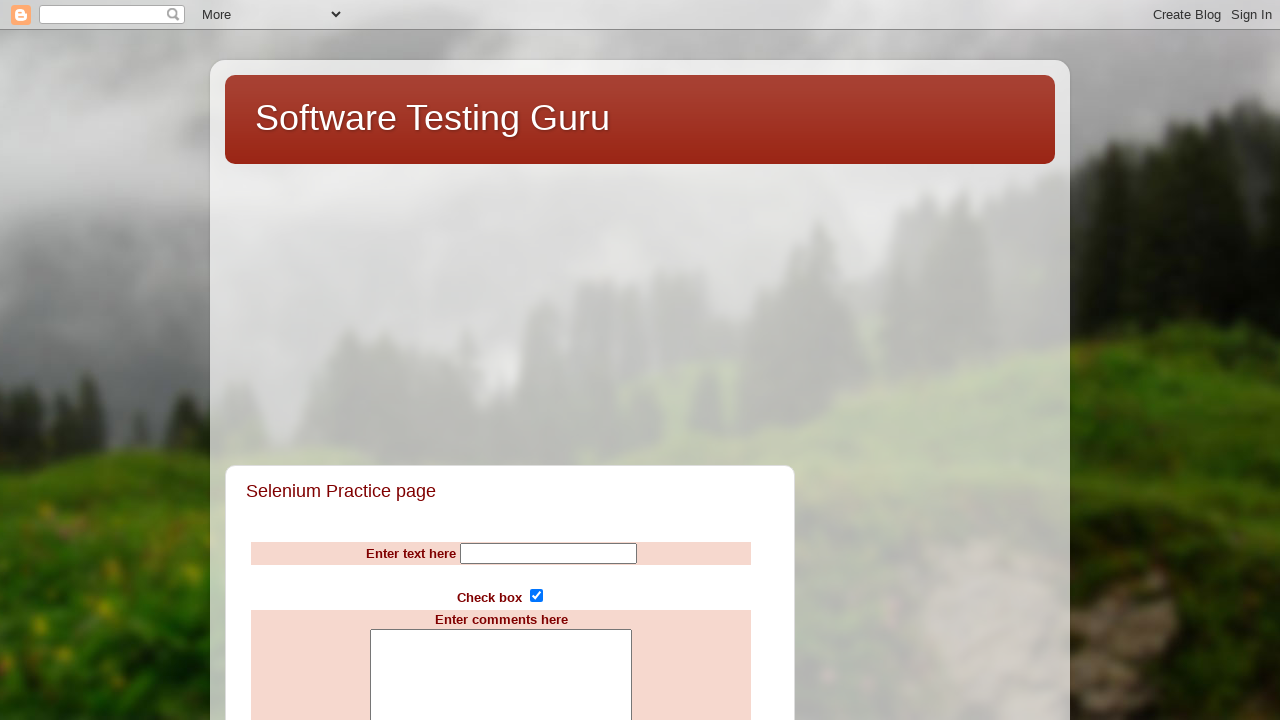

Clicked button to trigger confirm dialog at (501, 360) on input[value='Display a confirm box']
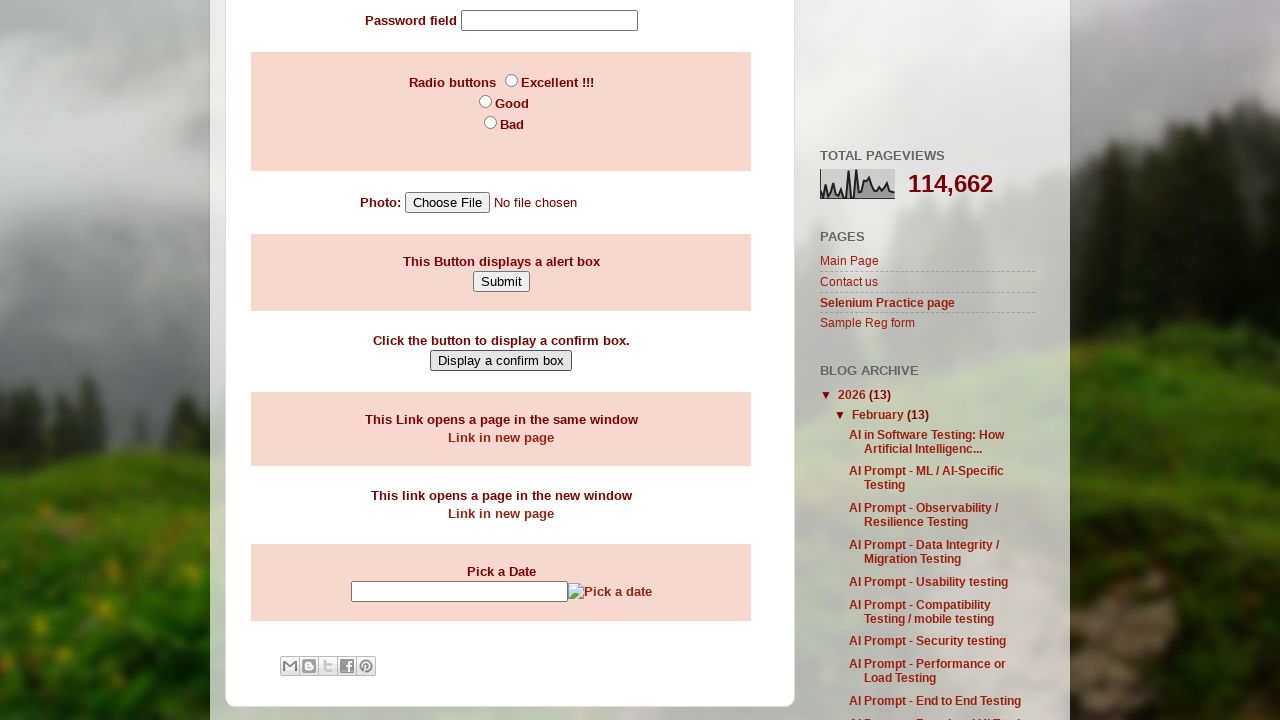

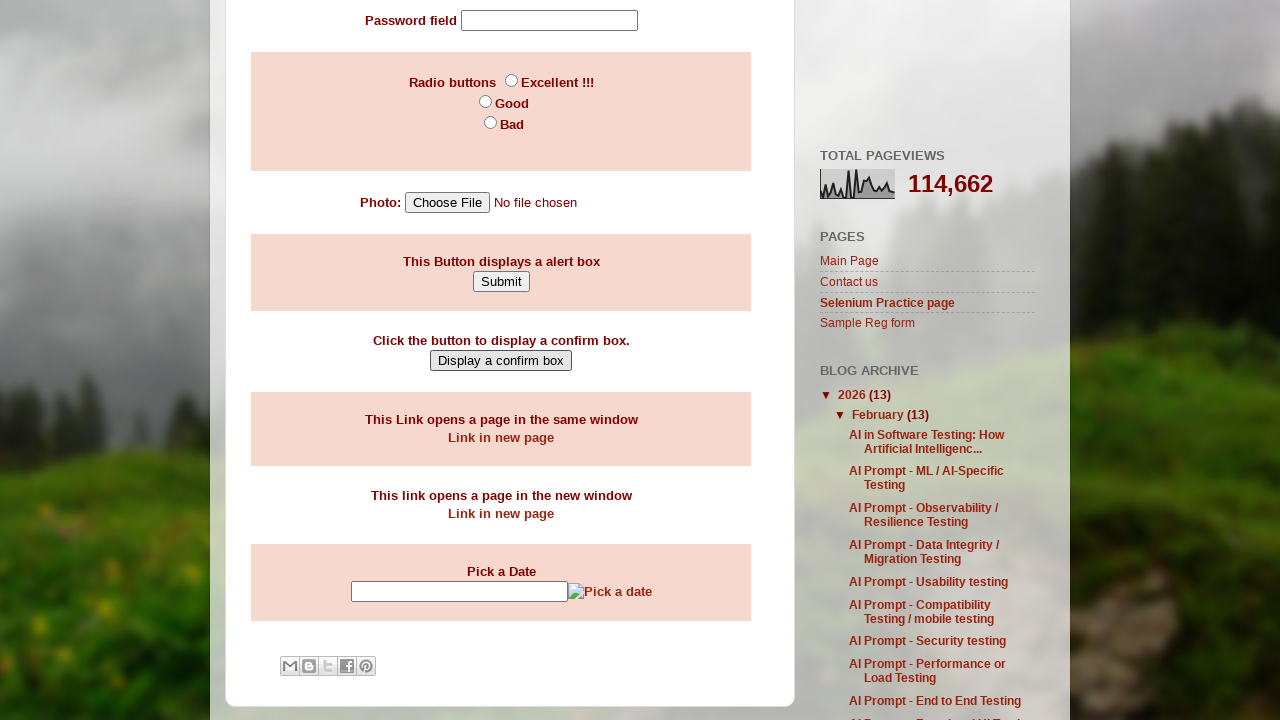